Tests double-click functionality by double-clicking a button and verifying the result message appears.

Starting URL: https://automationfc.github.io/basic-form/index.html

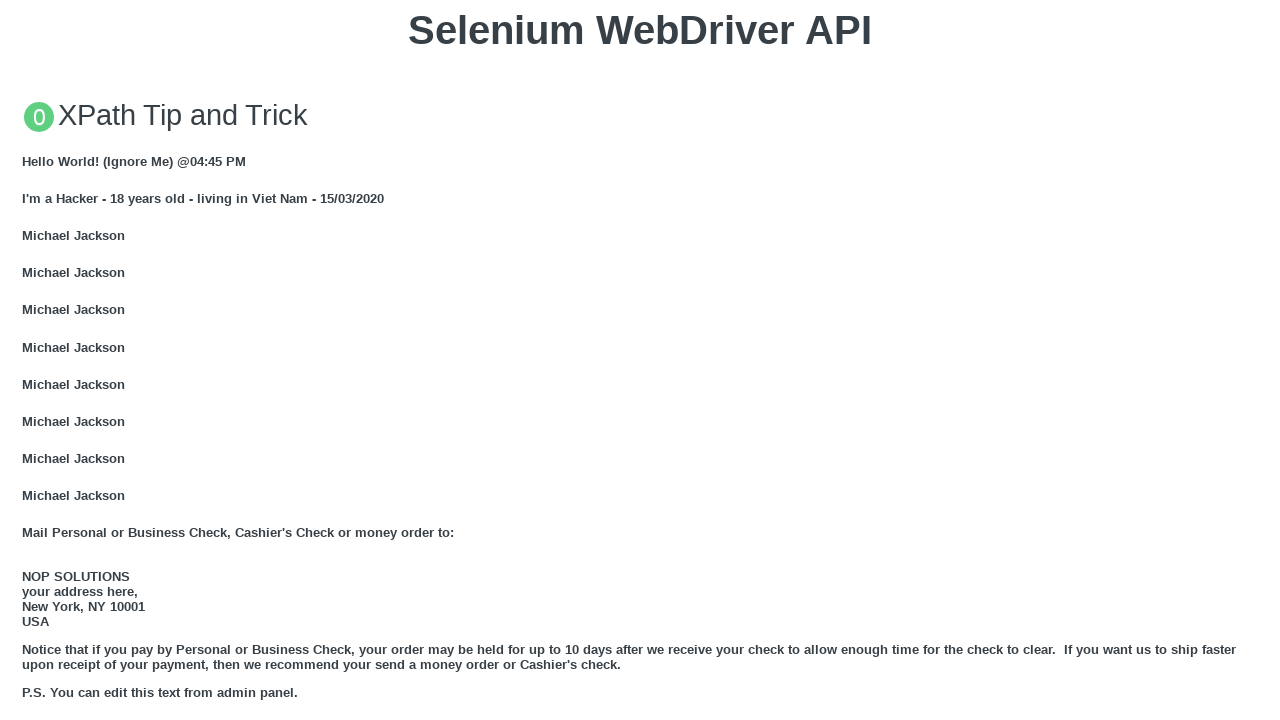

Located the 'Double click me' button
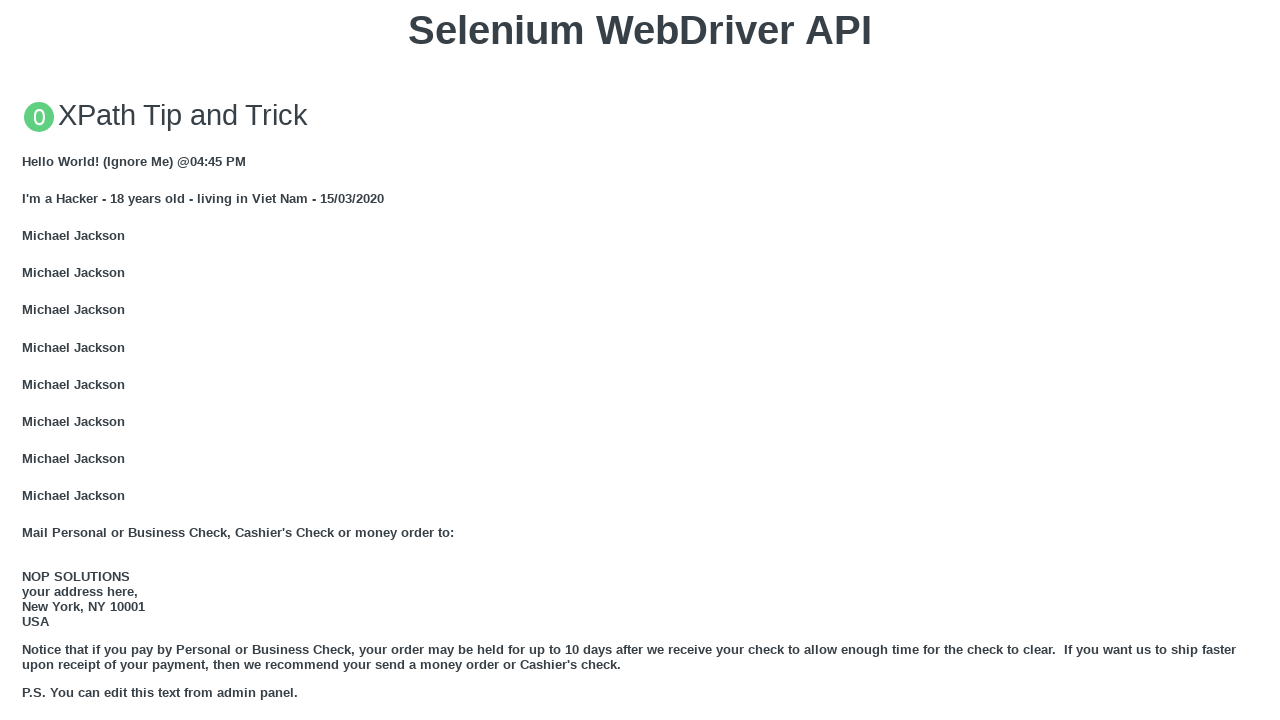

Scrolled the double-click button into view
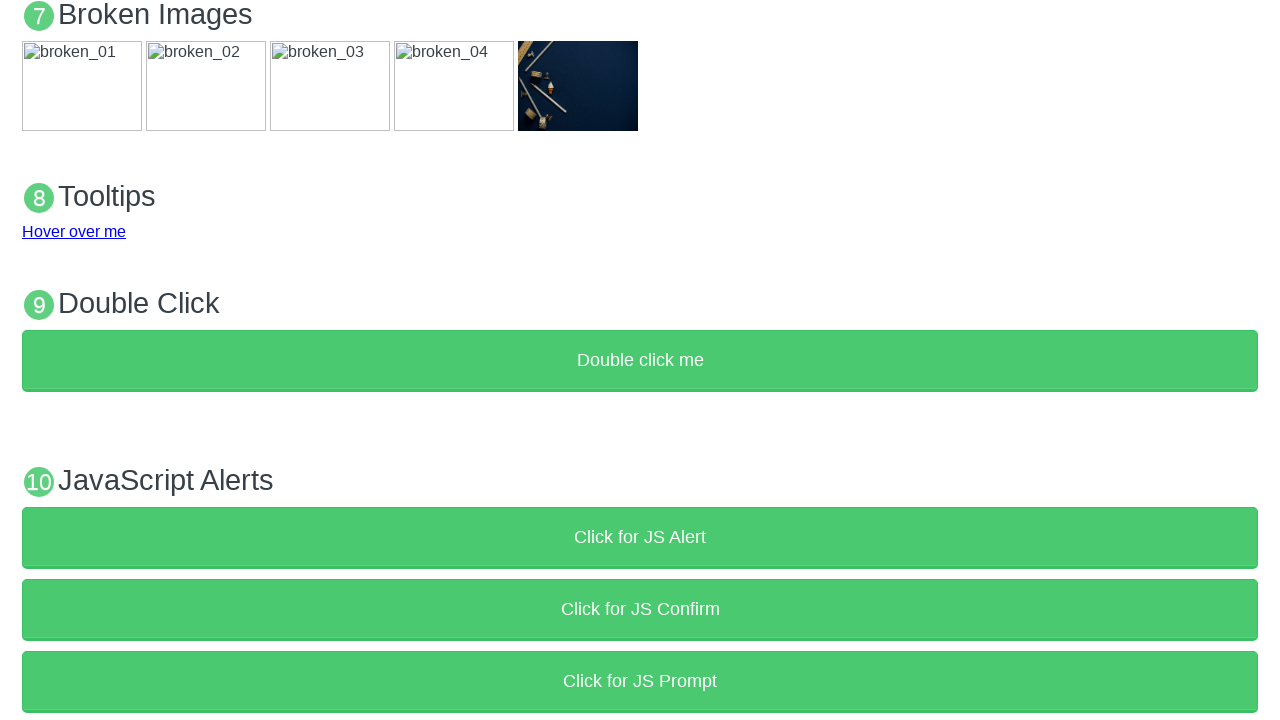

Double-clicked the button at (640, 361) on button:text('Double click me')
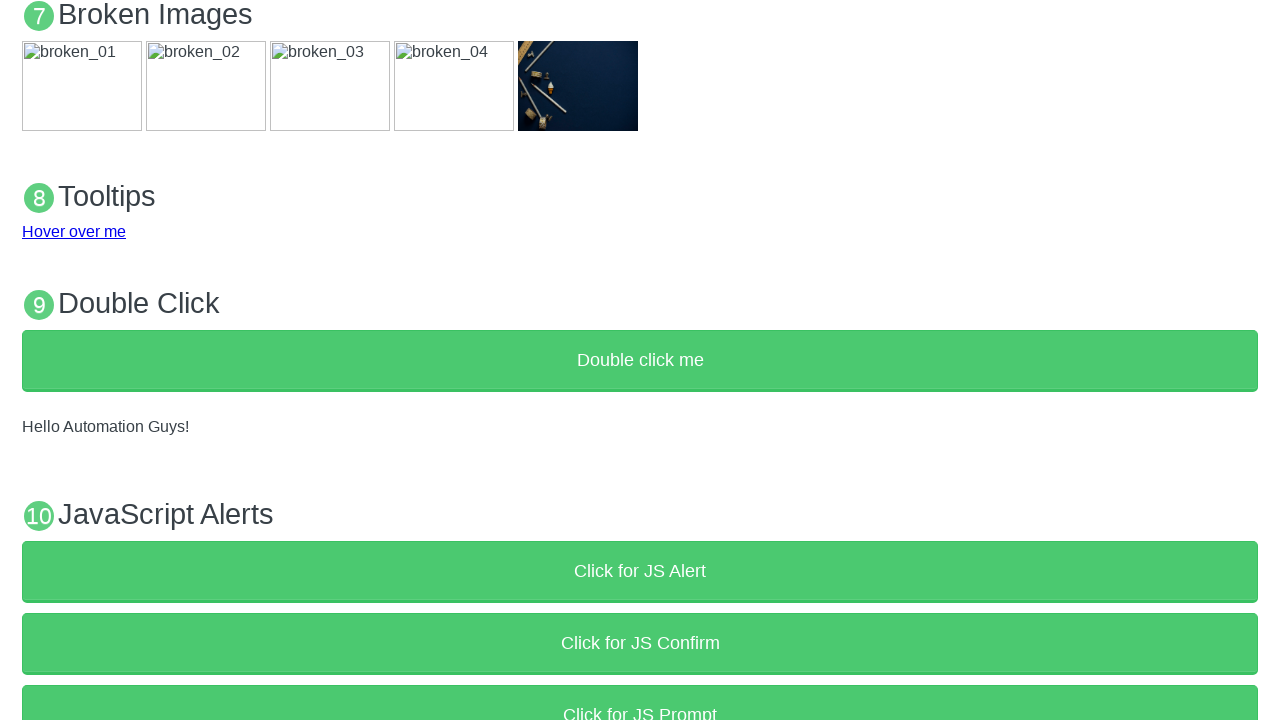

Verified result message 'Hello Automation Guys!' appeared
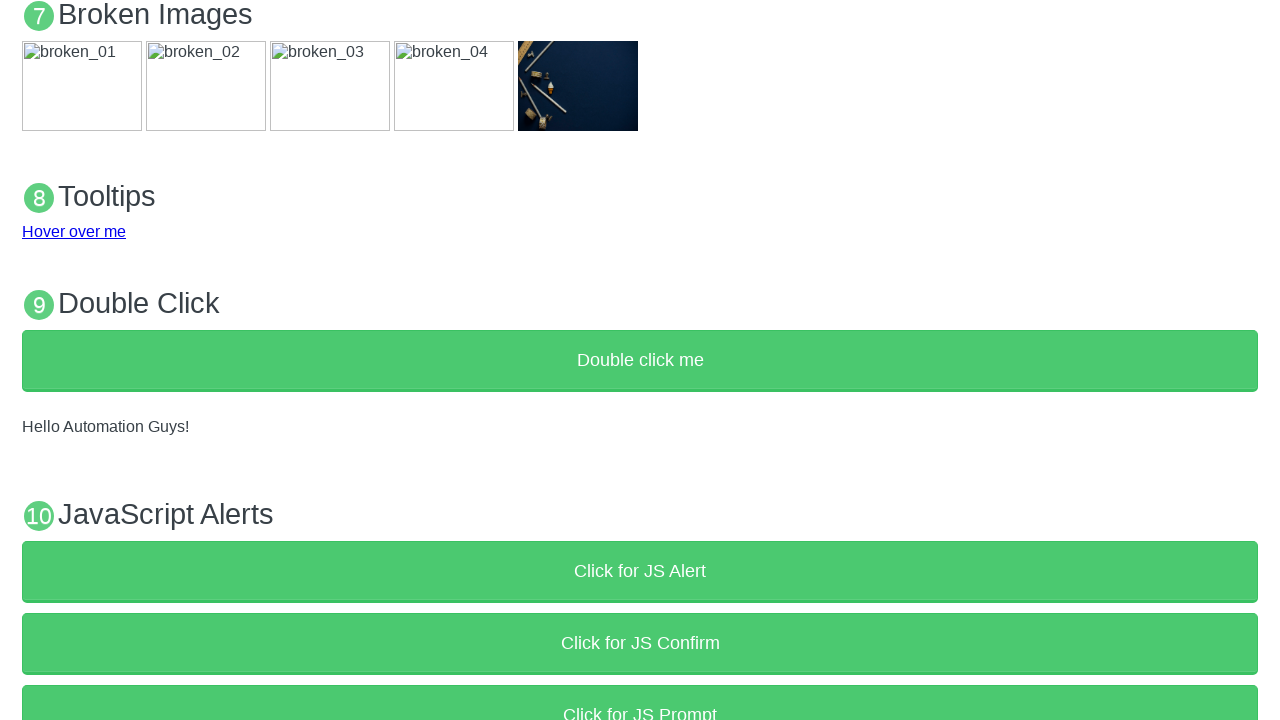

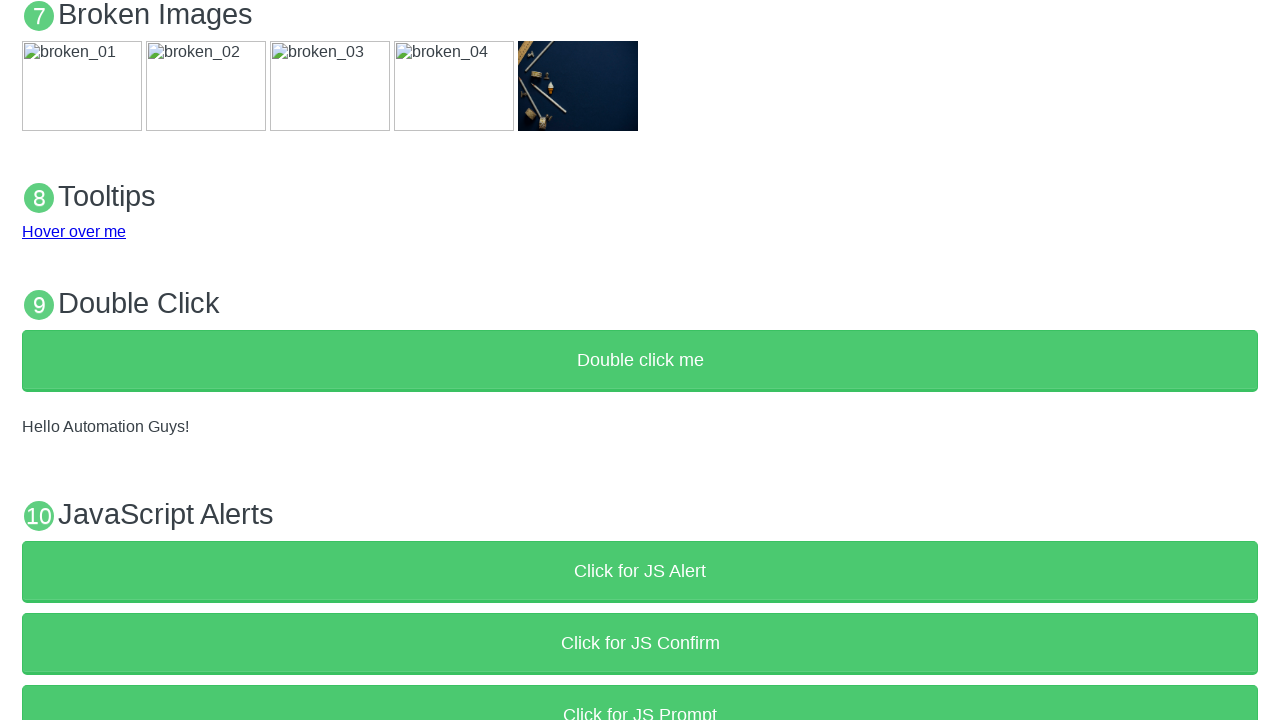